Tests dynamic loading functionality by clicking Start button and verifying that "Hello World!" text appears after loading completes

Starting URL: https://automationfc.github.io/dynamic-loading/

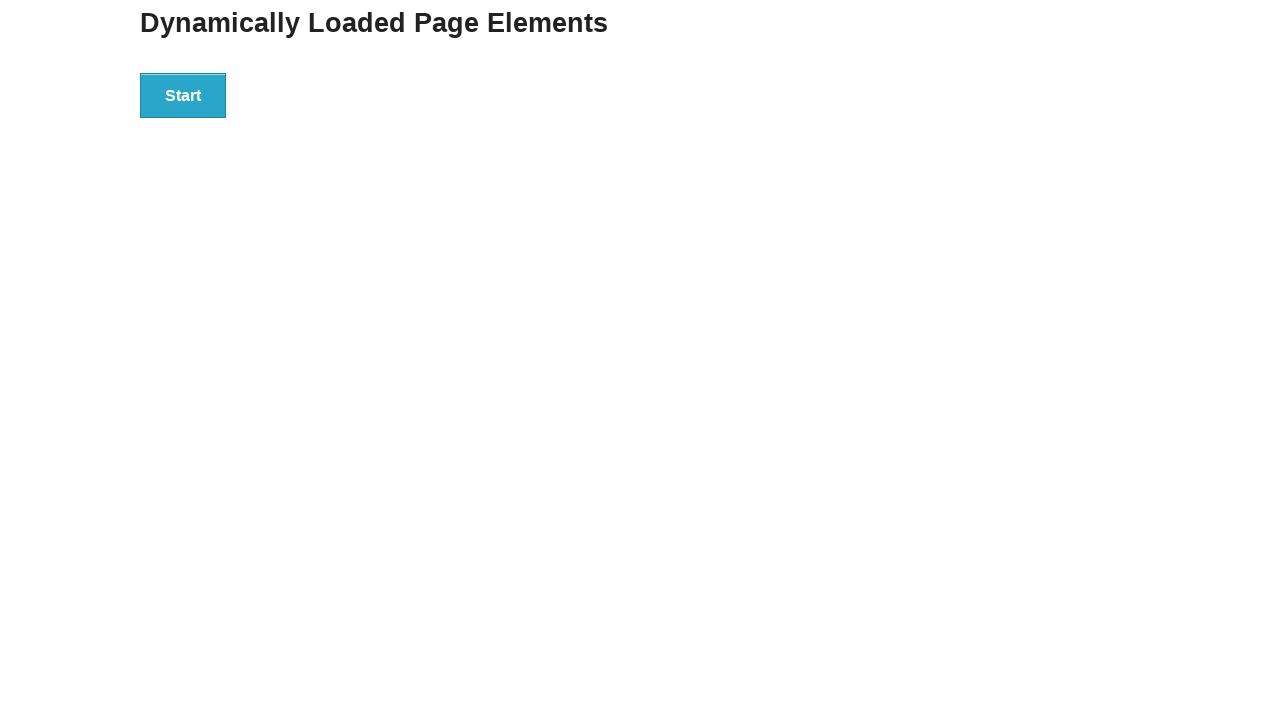

Clicked Start button to initiate dynamic loading at (183, 95) on xpath=//*[text()='Start']
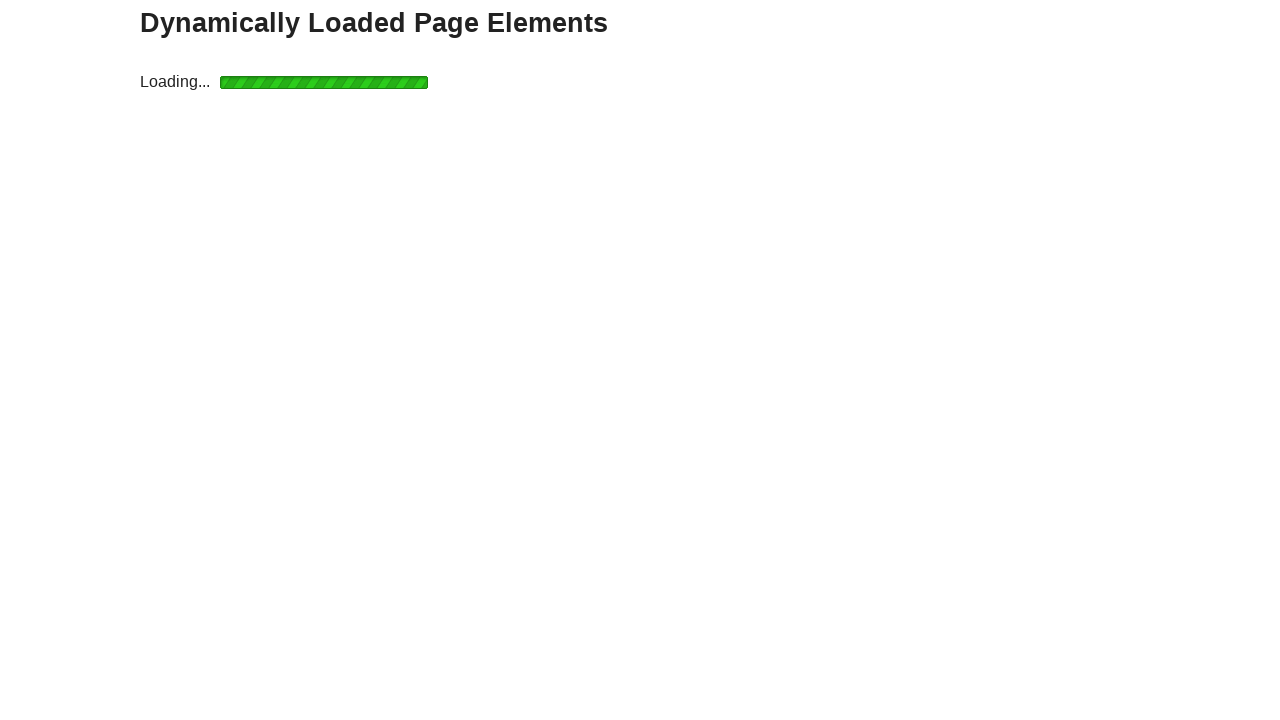

Waited for 'Hello World!' text to become visible
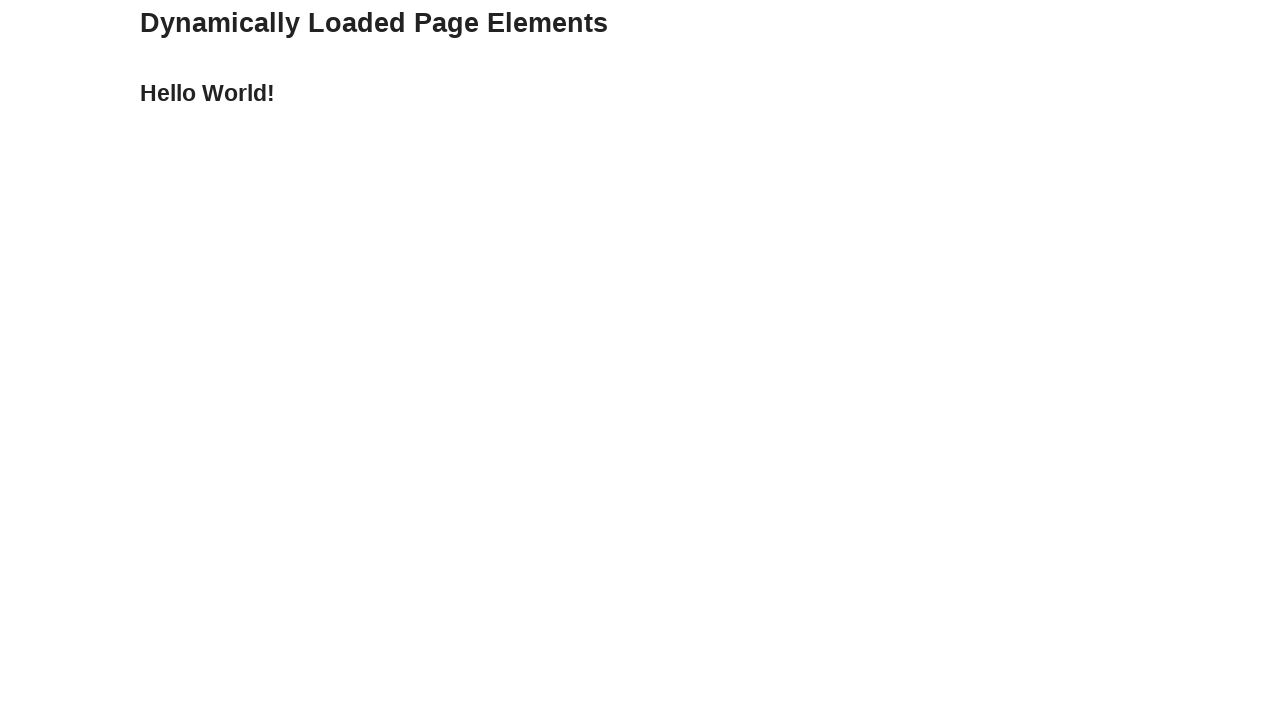

Verified 'Hello World!' text is visible on the page
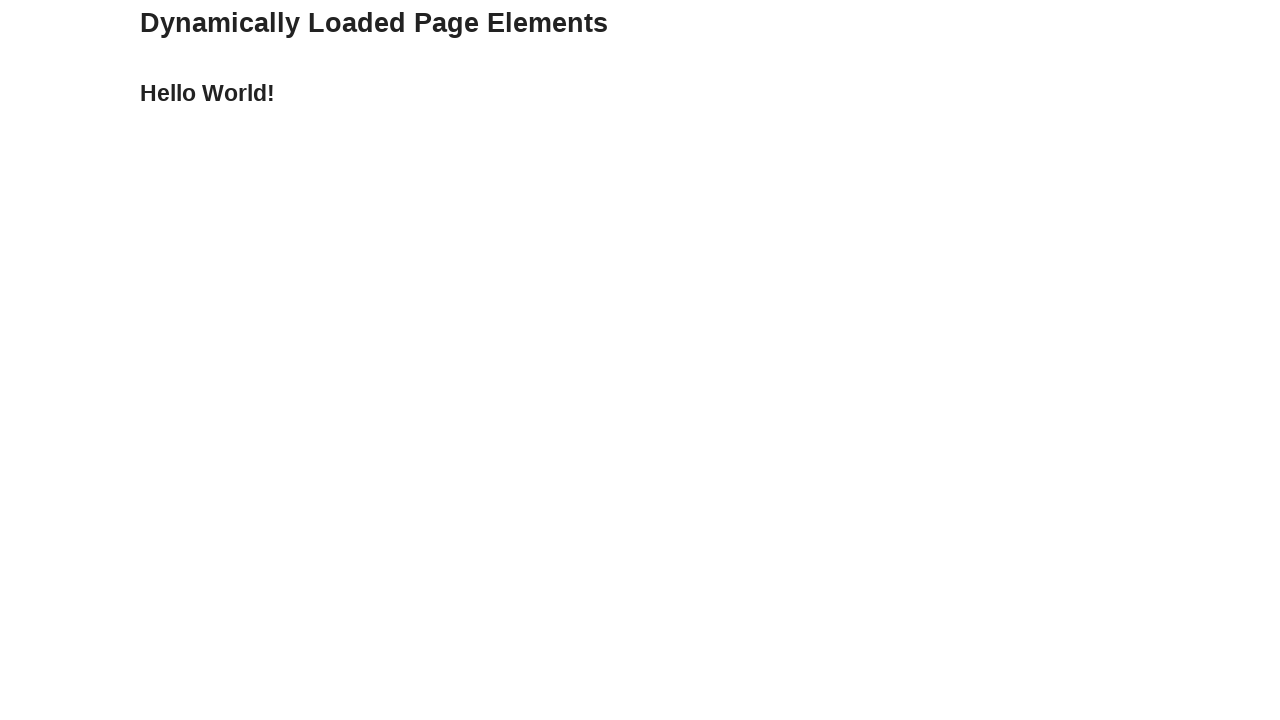

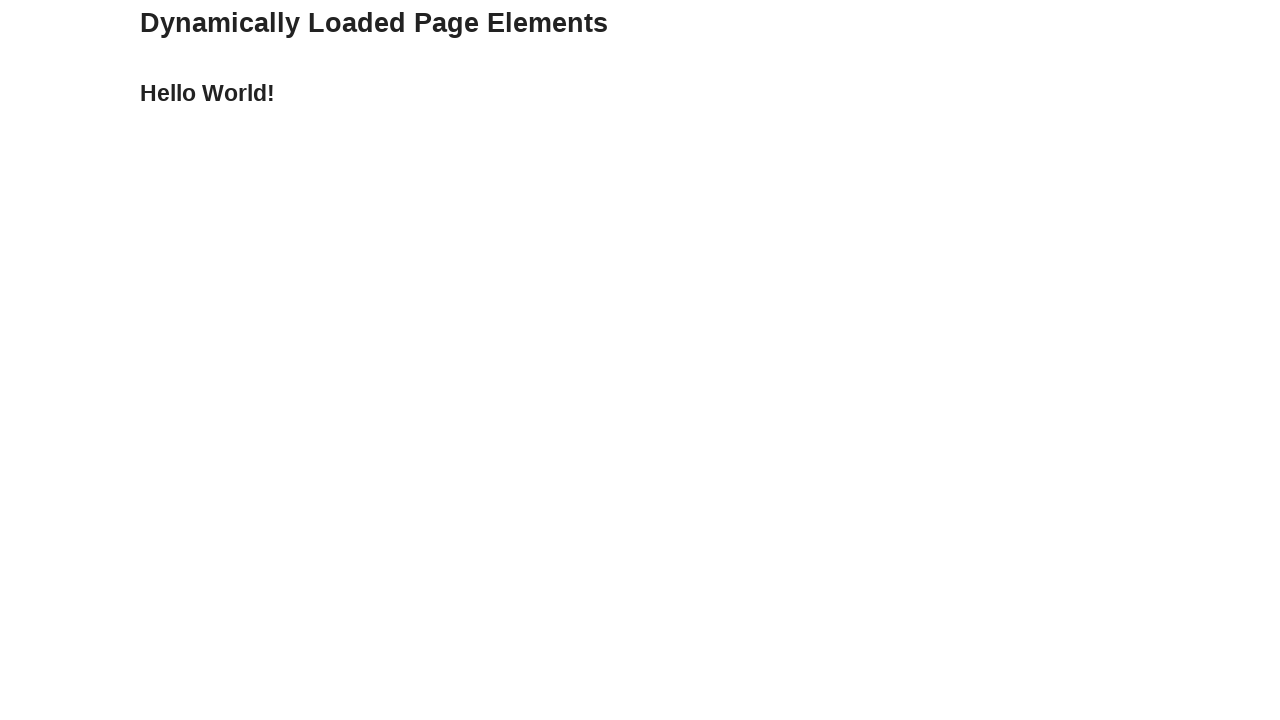